Tests multi-select dropdown functionality by selecting and deselecting multiple options using different methods

Starting URL: https://omayo.blogspot.com/

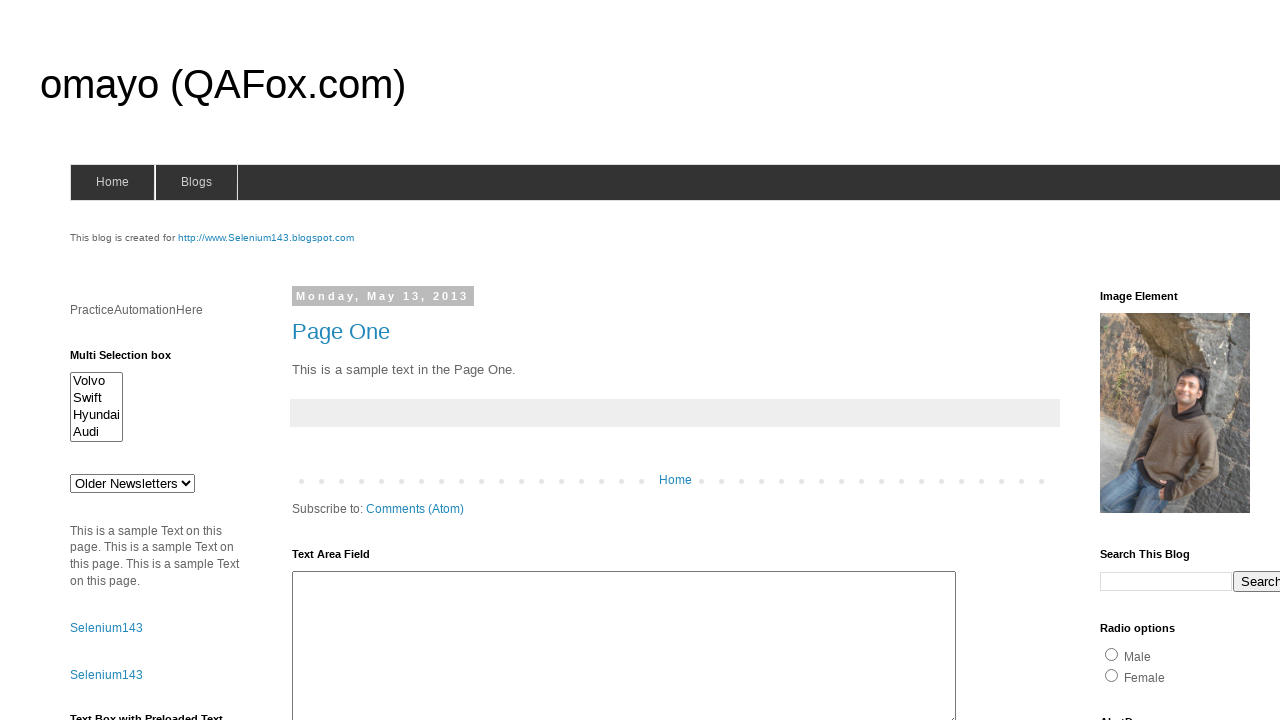

Located multi-select dropdown element with id 'multiselect1'
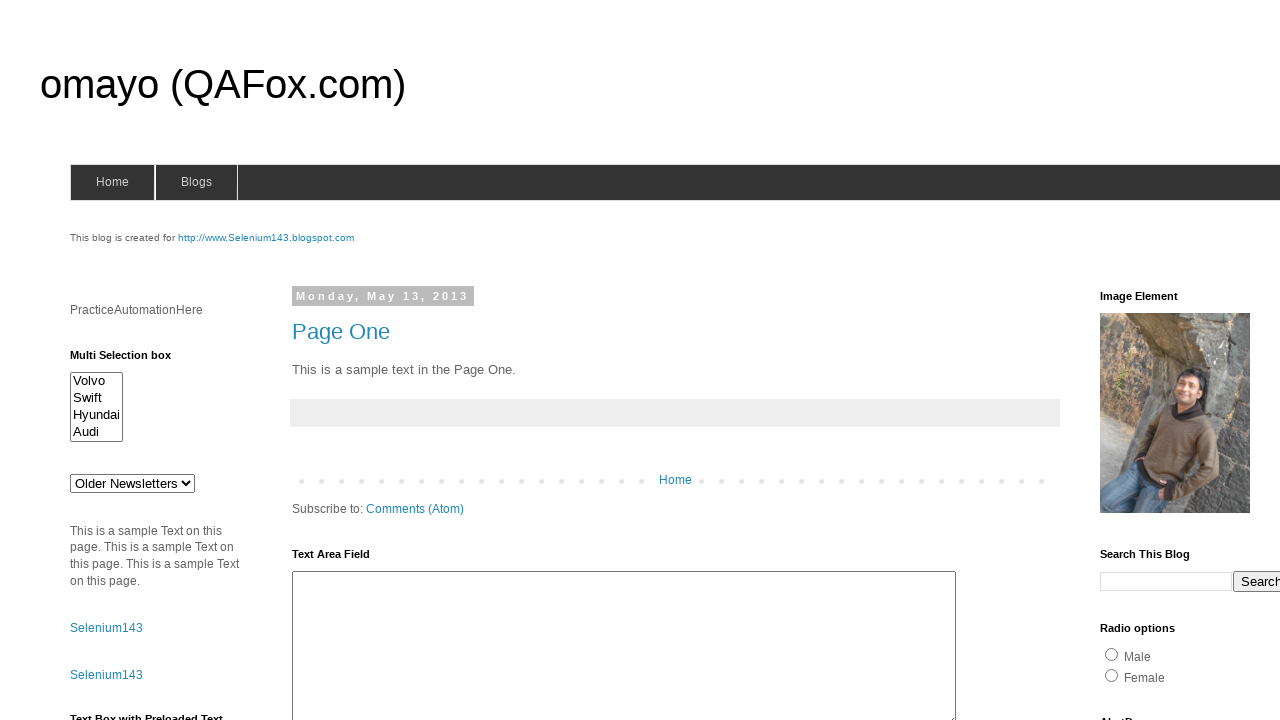

Selected 'Audi' option by label on select#multiselect1
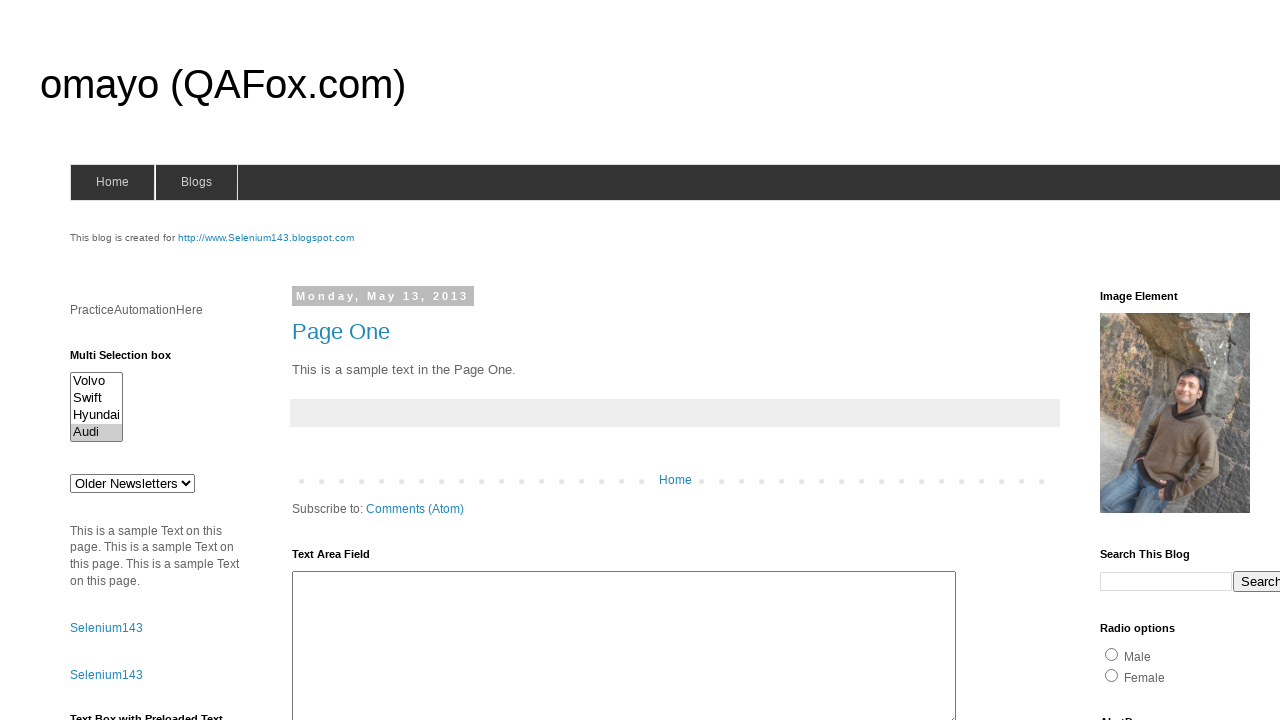

Selected first option (Volvo) by index on select#multiselect1
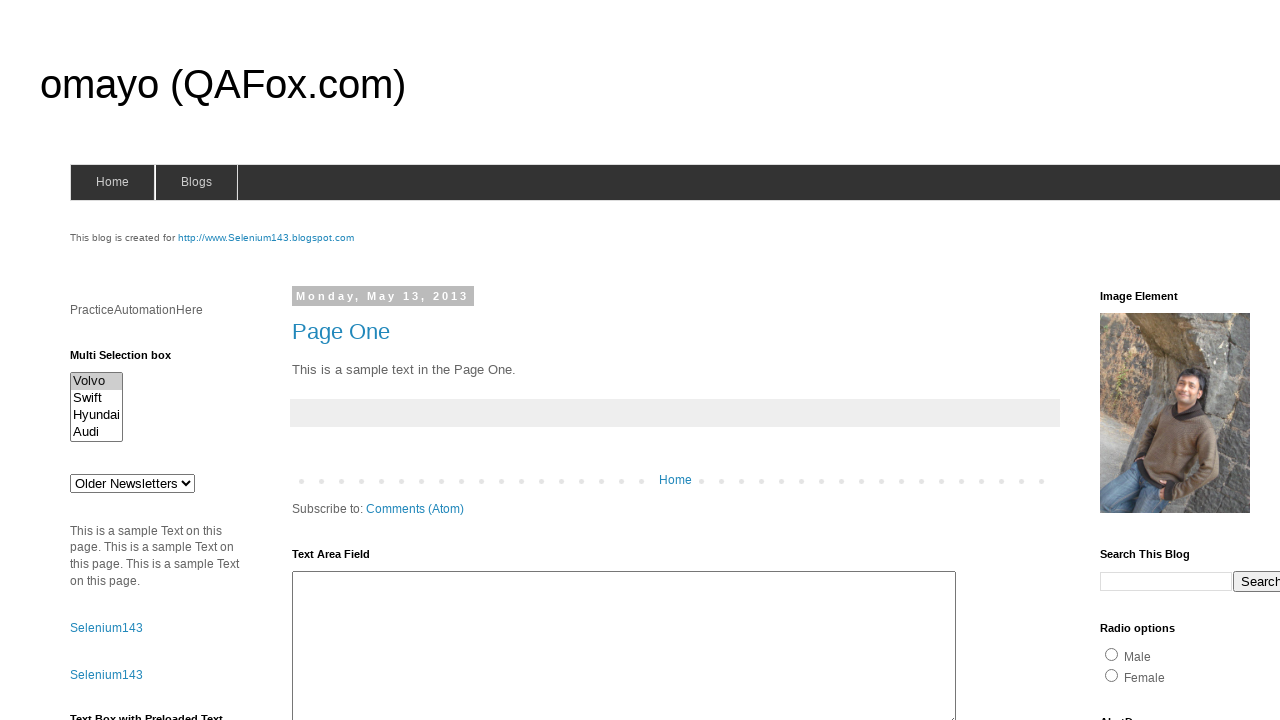

Selected option with value 'Hyundaix' on select#multiselect1
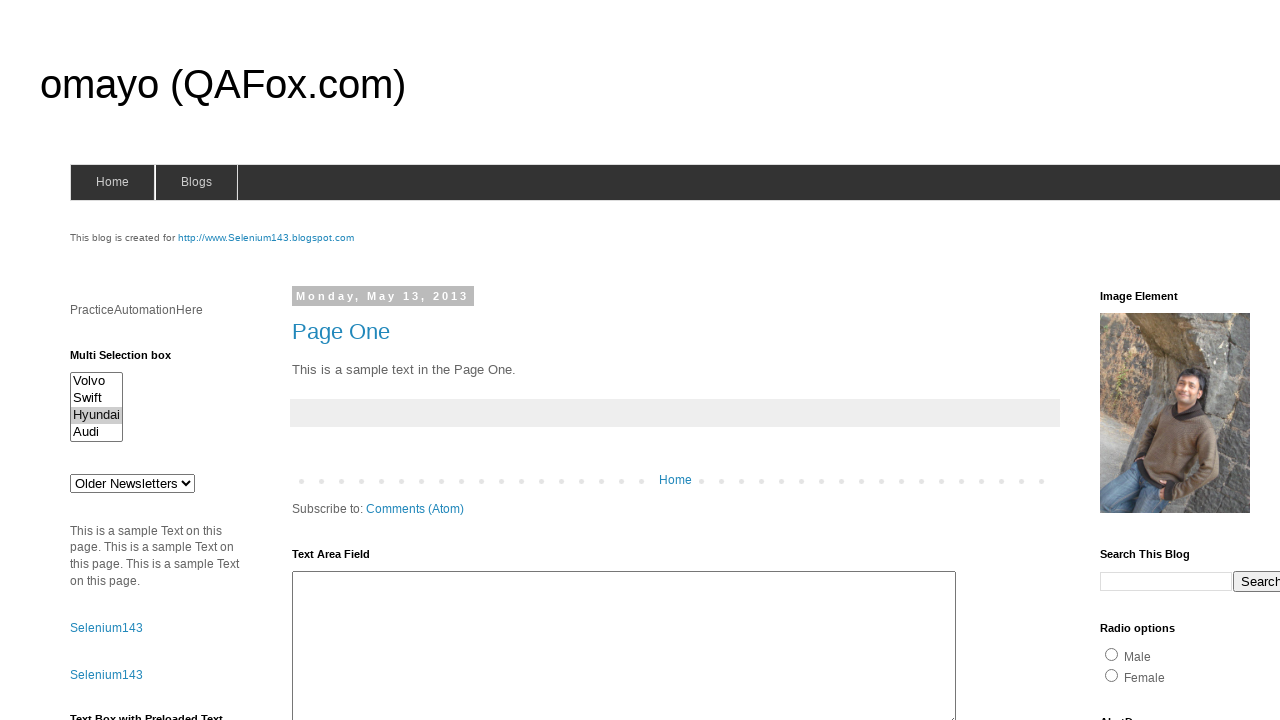

Deselected all options in multi-select dropdown on select#multiselect1
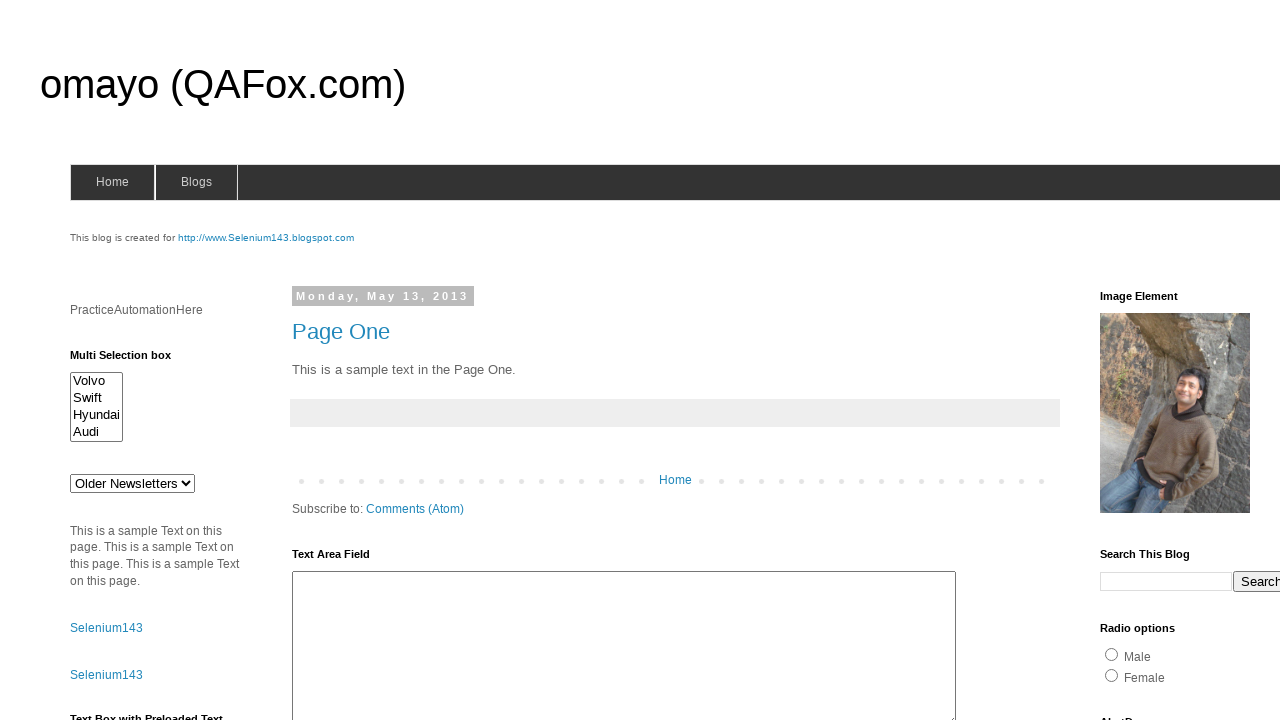

Waited 3 seconds
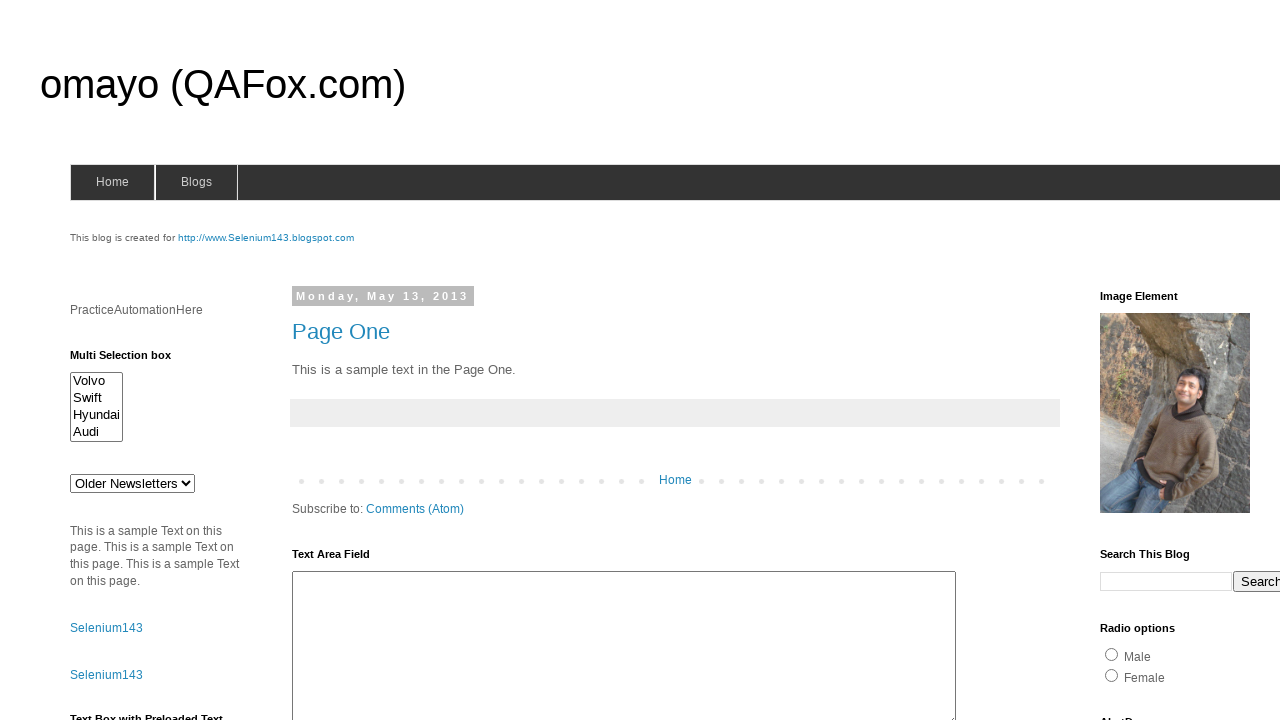

Selected 'Audi' option by label again on select#multiselect1
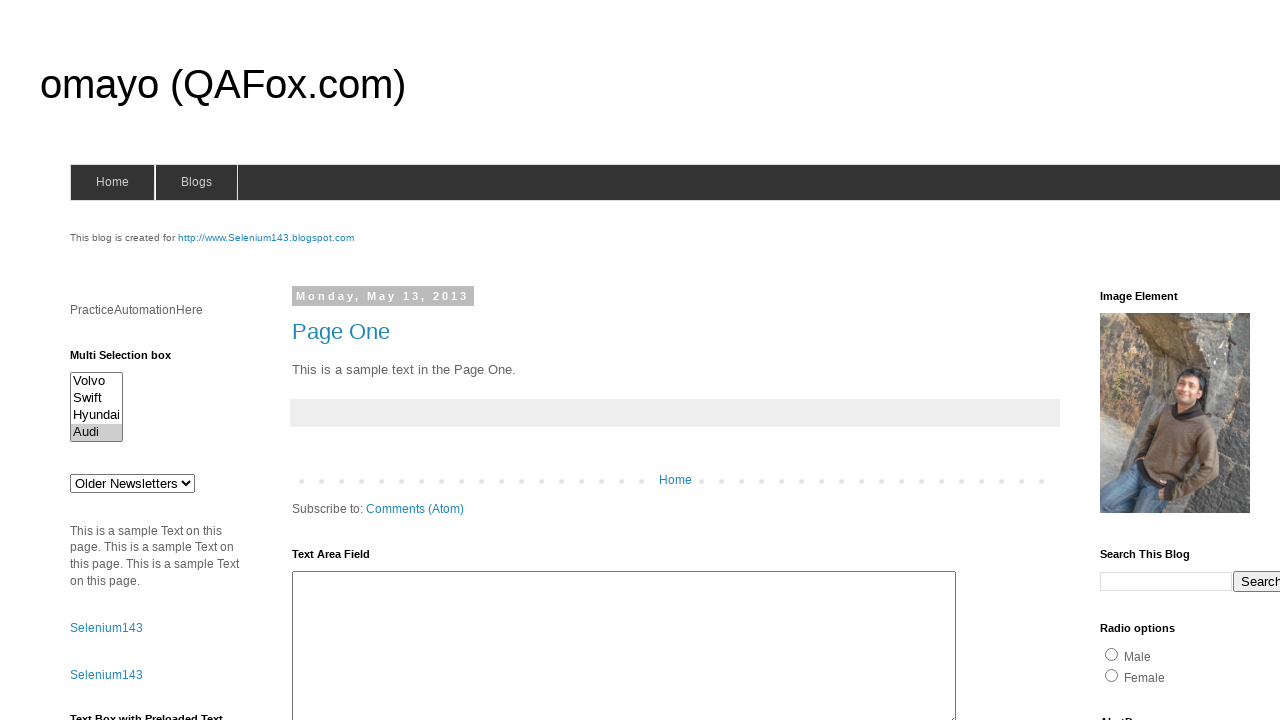

Selected first option (Volvo) by index again on select#multiselect1
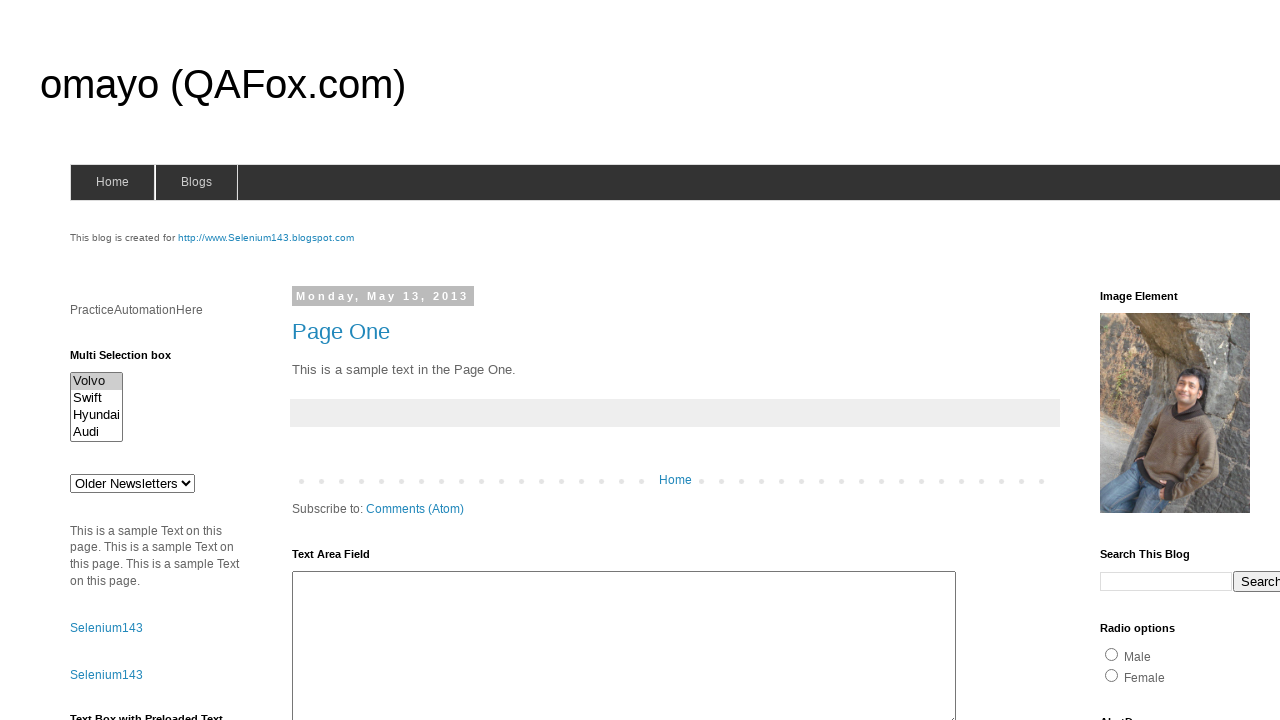

Selected option with value 'Hyundaix' again on select#multiselect1
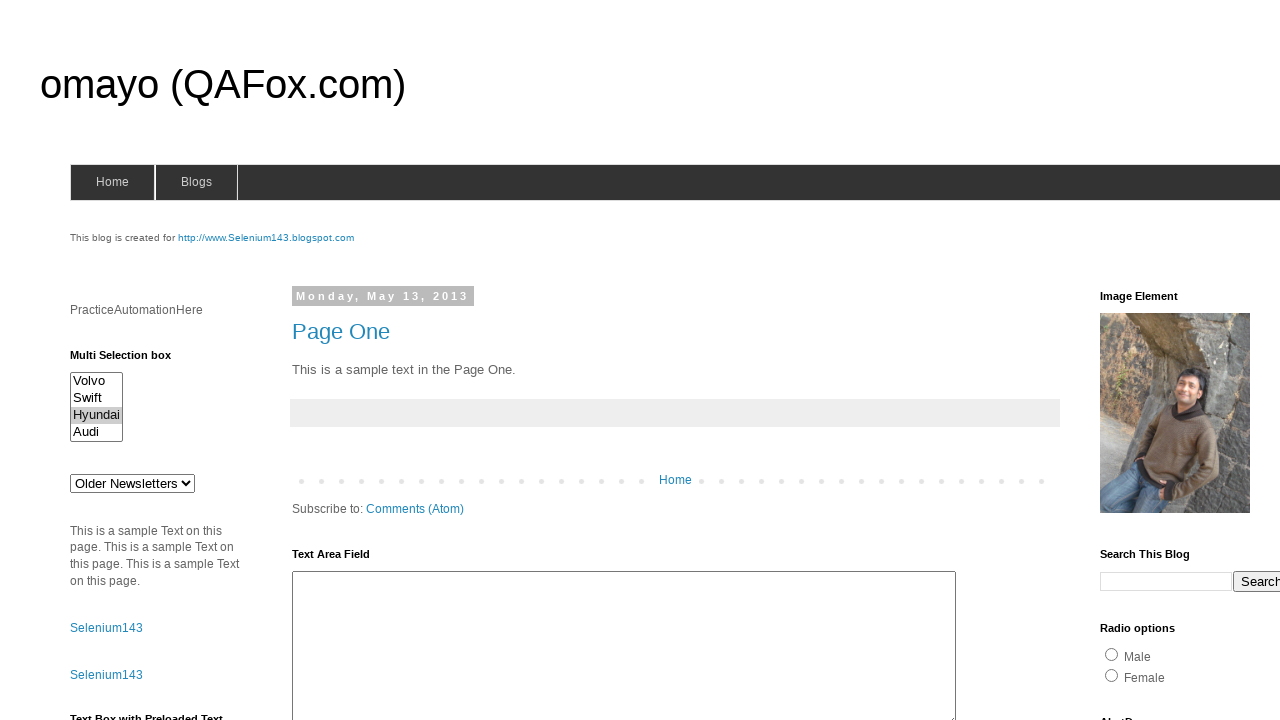

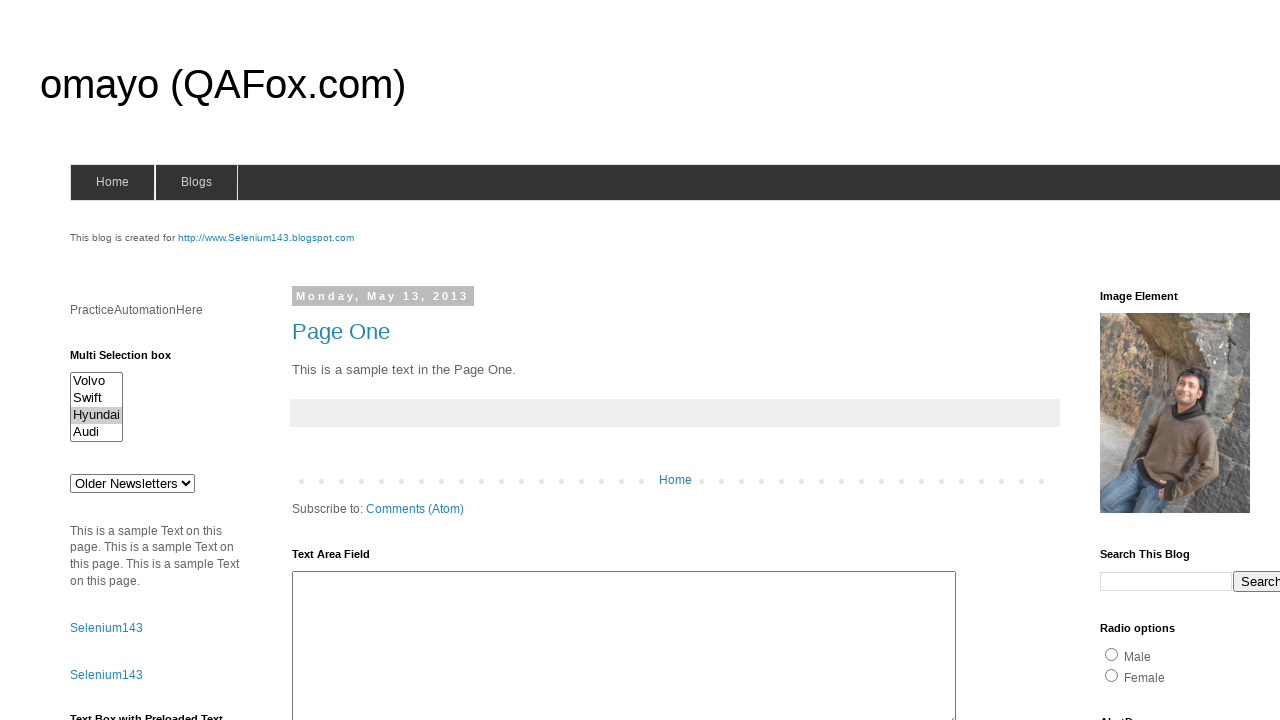